Tests mouse hover functionality by moving the cursor to a specific heading element on the page

Starting URL: https://anhtester.com/

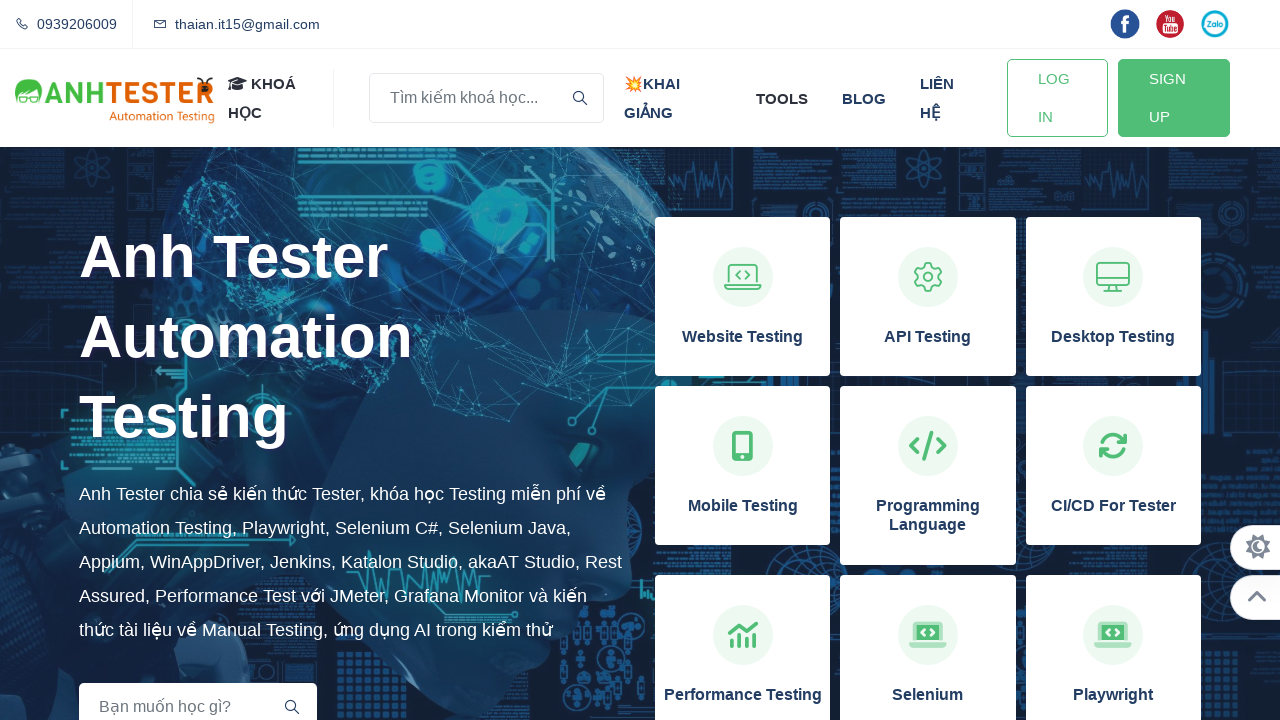

Waited for 'Kiến thức Automation Testing' heading to be visible
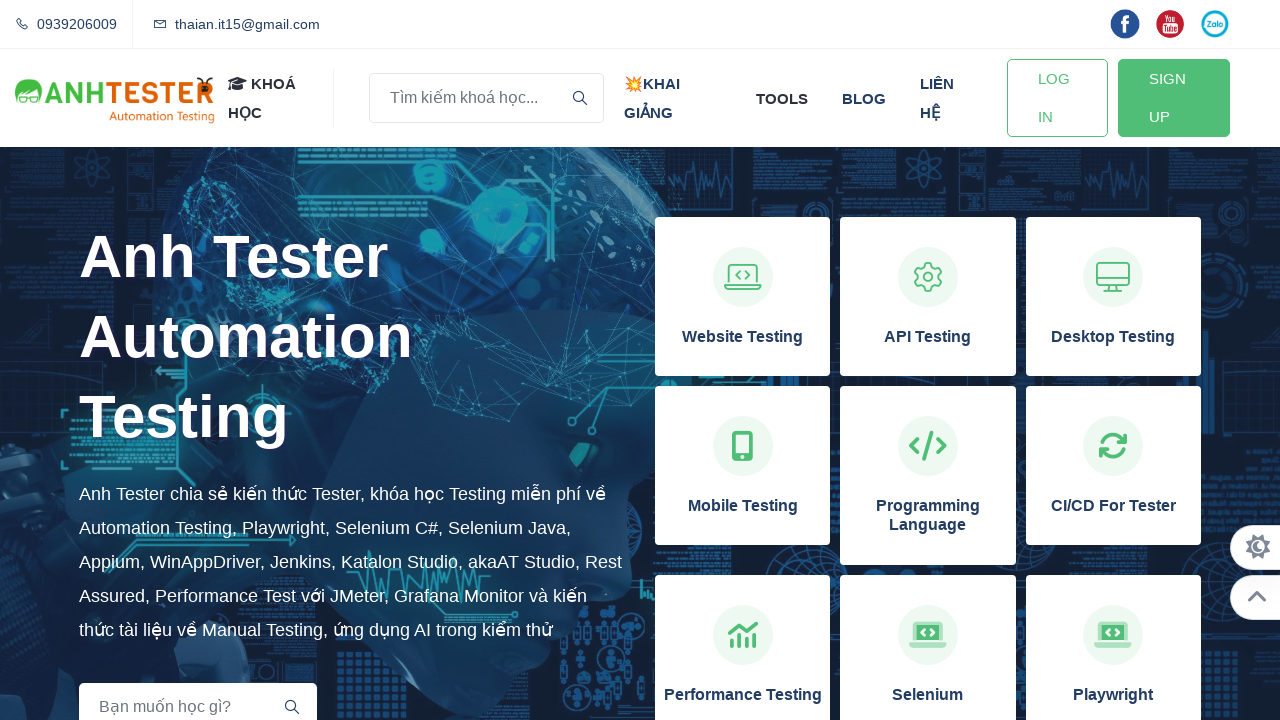

Moved cursor to 'Kiến thức Automation Testing' heading element at (640, 690) on xpath=//h2[contains(text(),'Kiến thức Automation Testing')]
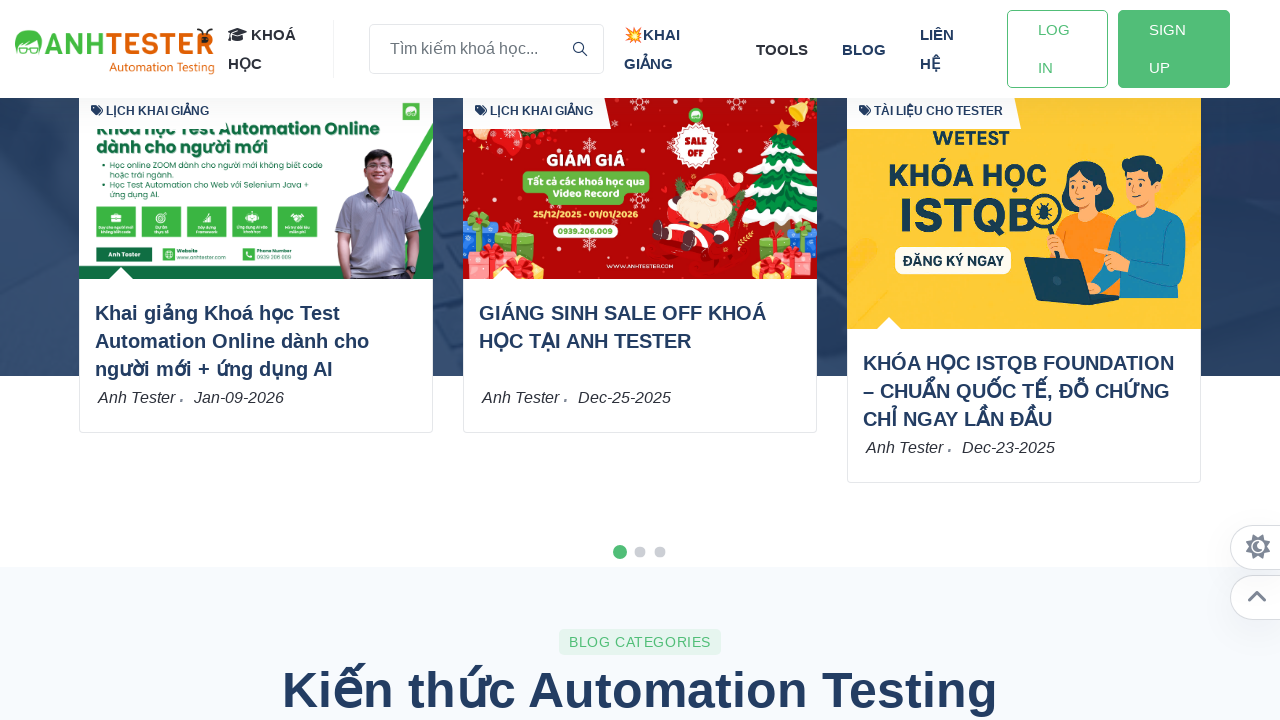

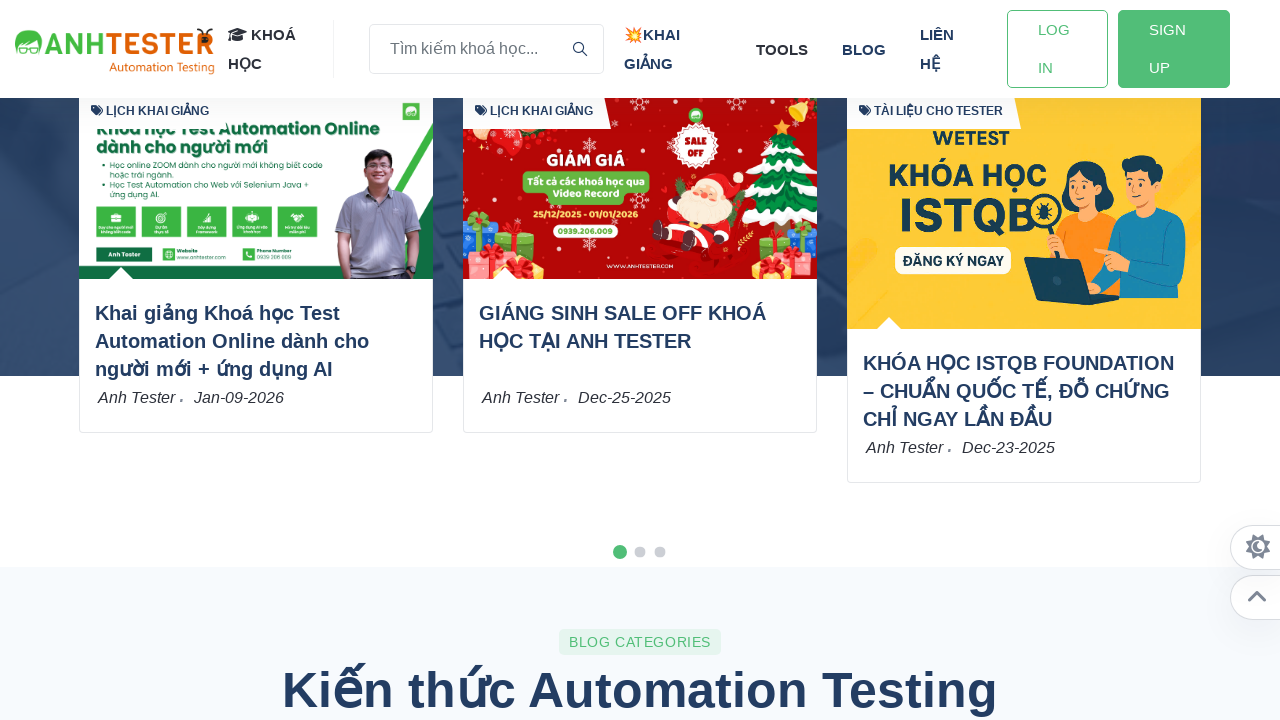